Tests that the Getting Started page contains a table of contents by navigating to playwright.dev and clicking the Get started link

Starting URL: https://playwright.dev

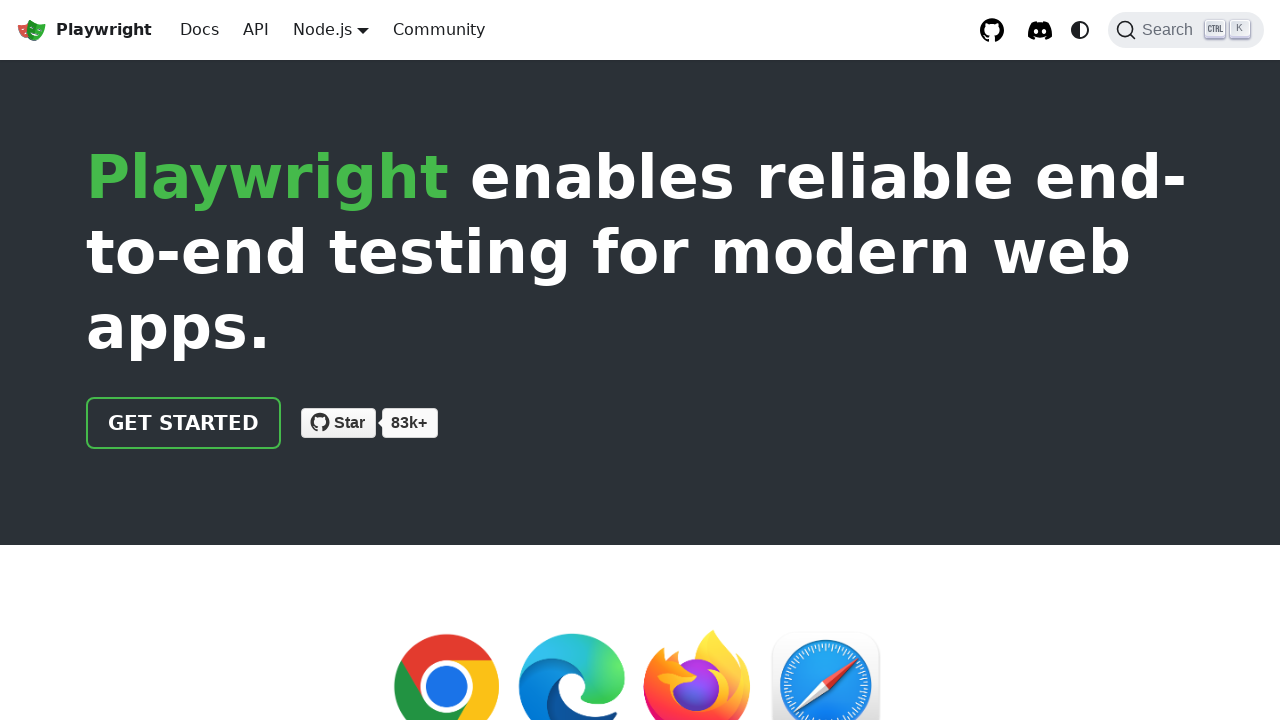

Clicked 'Get started' link on playwright.dev homepage at (184, 423) on a >> internal:has-text="Get started"i >> nth=0
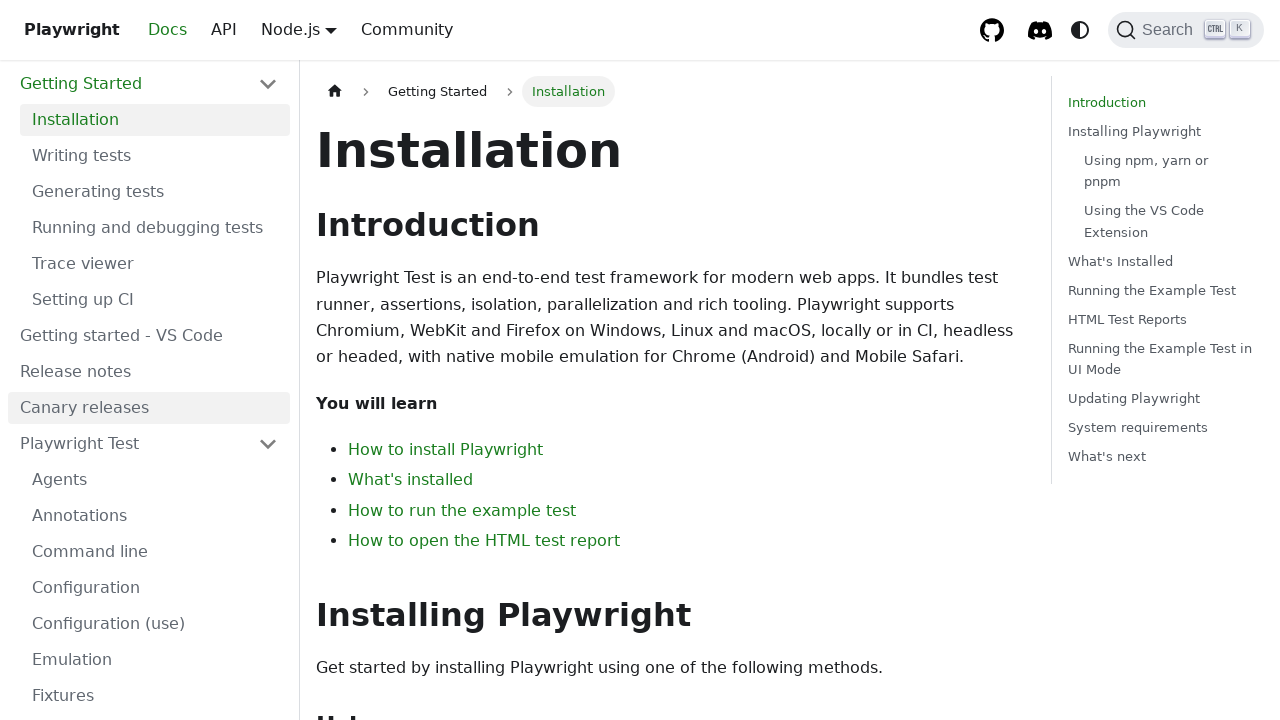

Installation header became visible on Getting Started page
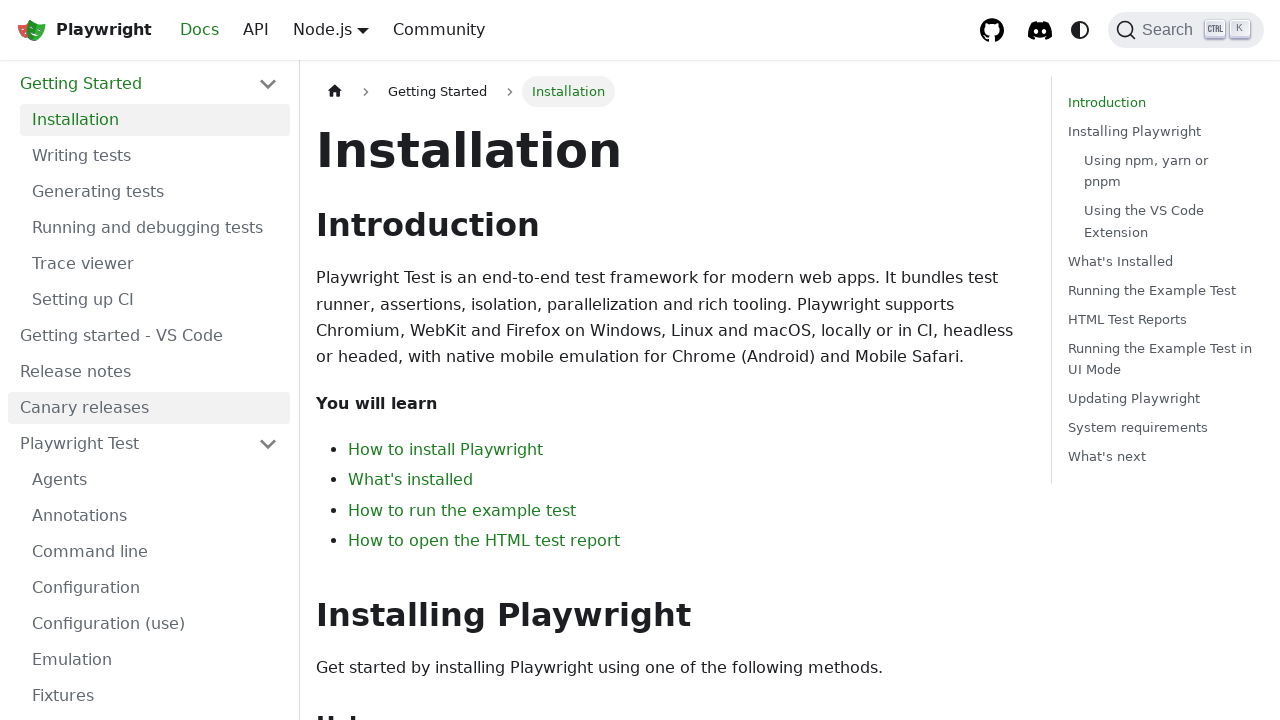

Table of contents links are present on the page
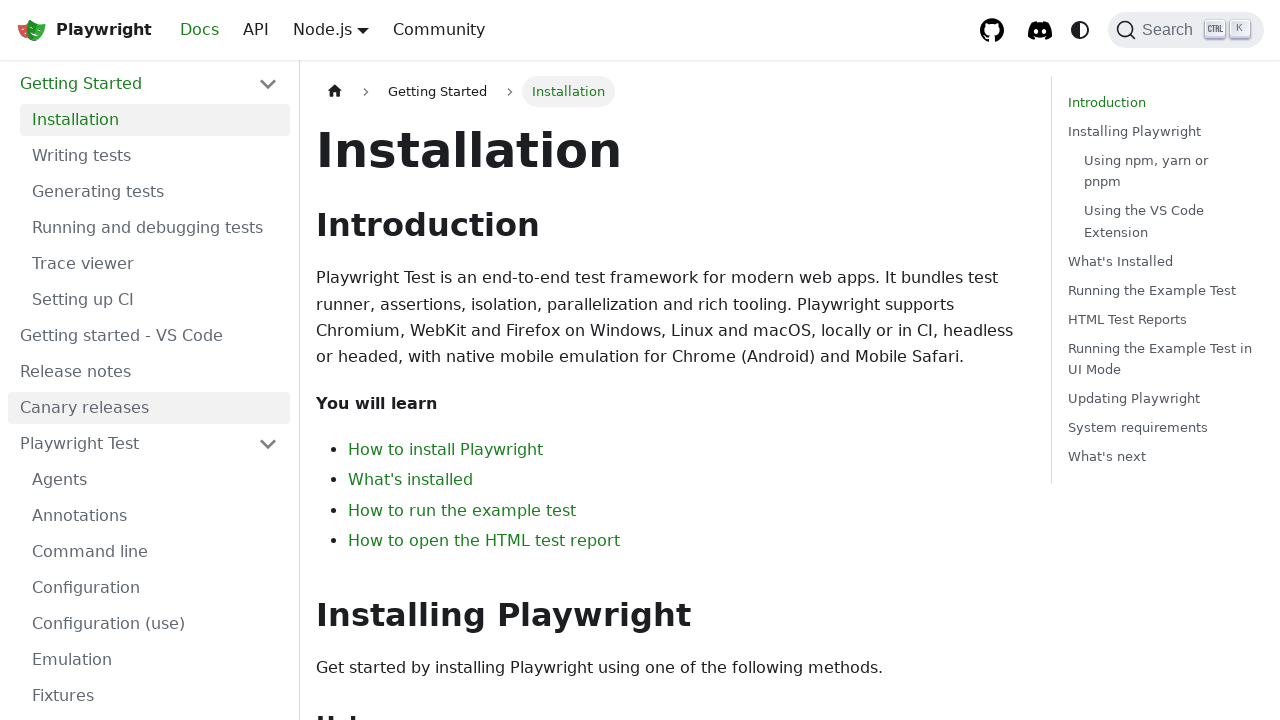

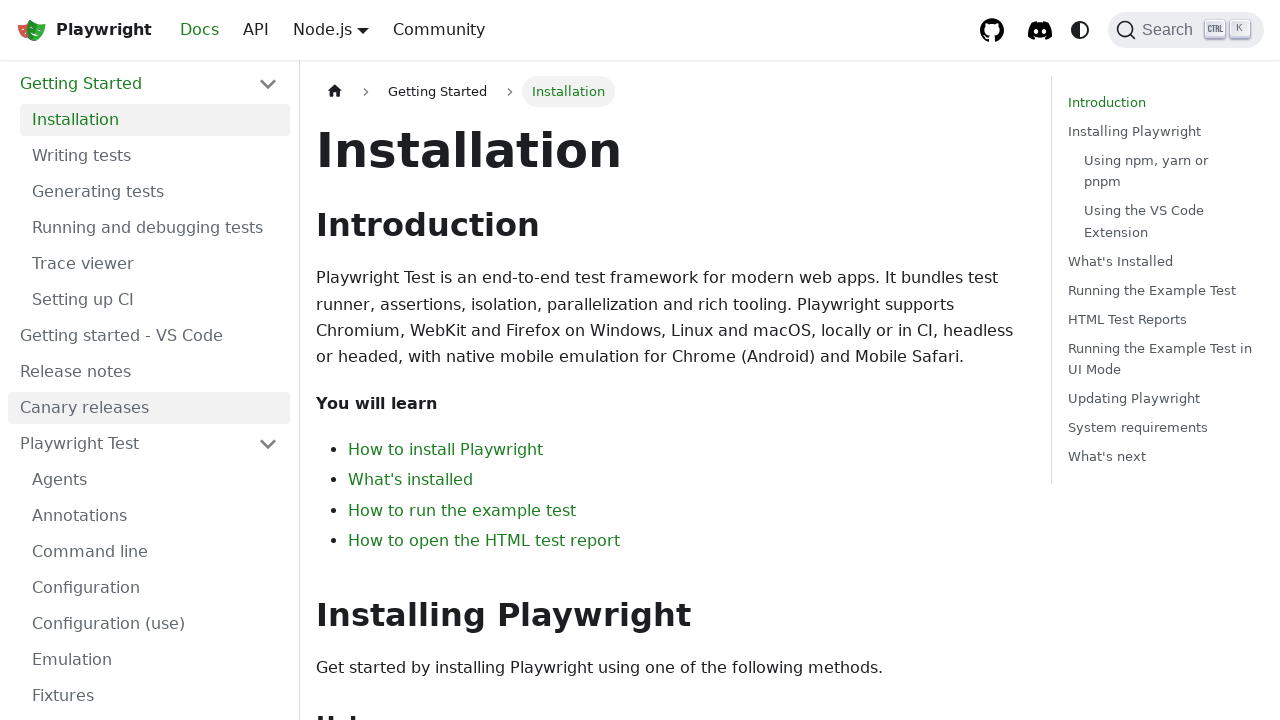